Tests a form submission system by filling in header, MKE, and OAI input fields, then submitting and clearing the form

Starting URL: https://devmountain-qa.github.io/enter-wanted/1.4_Assignment/index.html

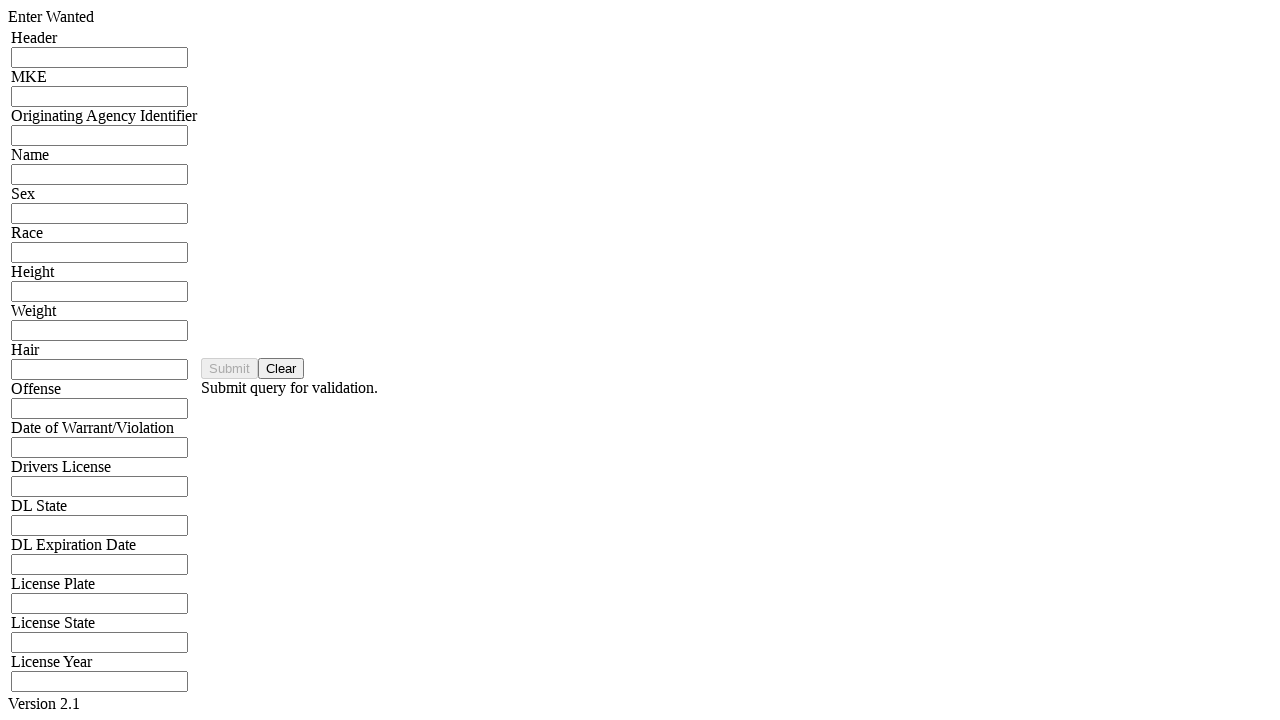

Form loaded - header input field is visible
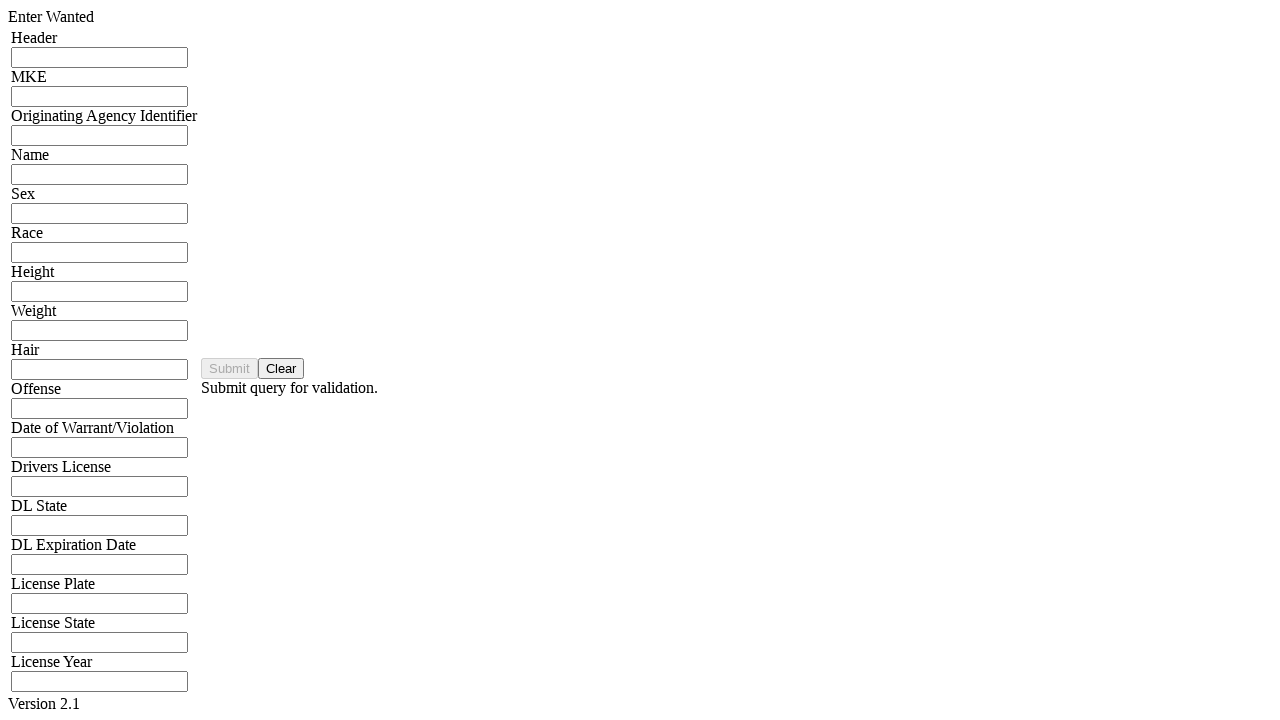

Filled header input field with 'TestHeader123' on input[name='hdrInput']
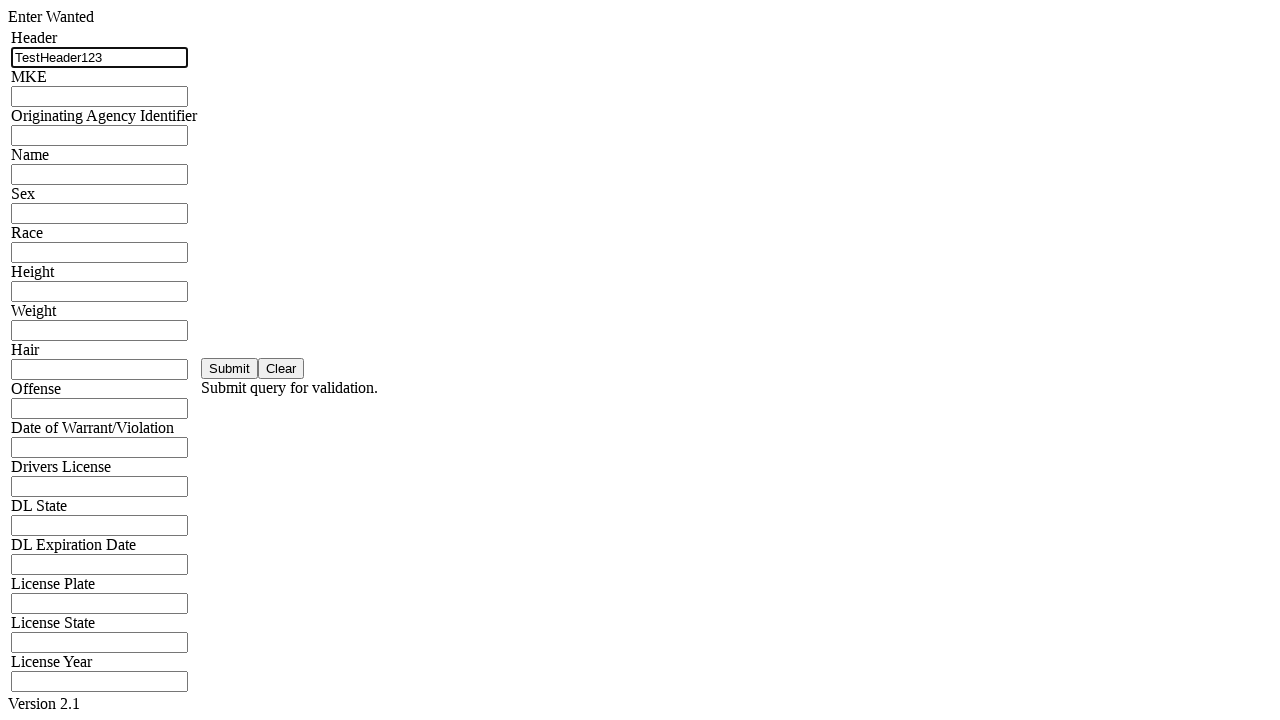

Filled MKE input field with 'MKE Test Data' on input[name='mkeInput']
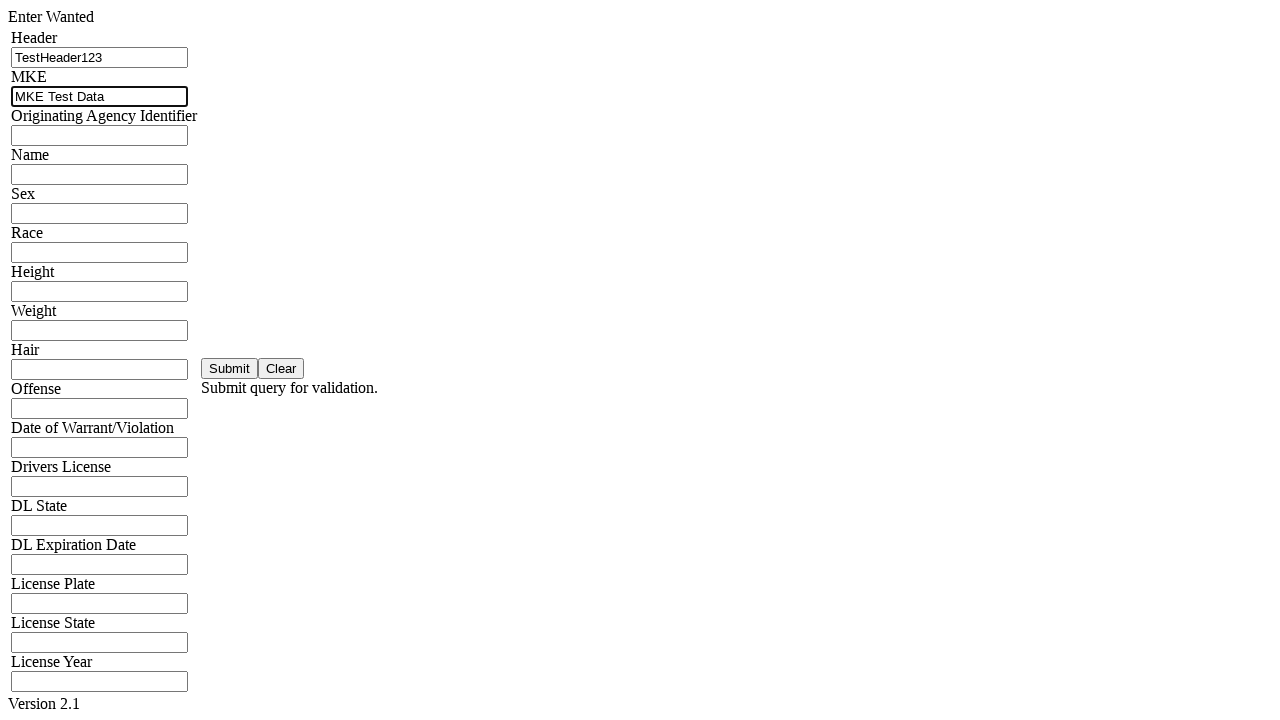

Filled OAI input field with 'OAI Test Info' on (//input[@class='inputField'])[3]
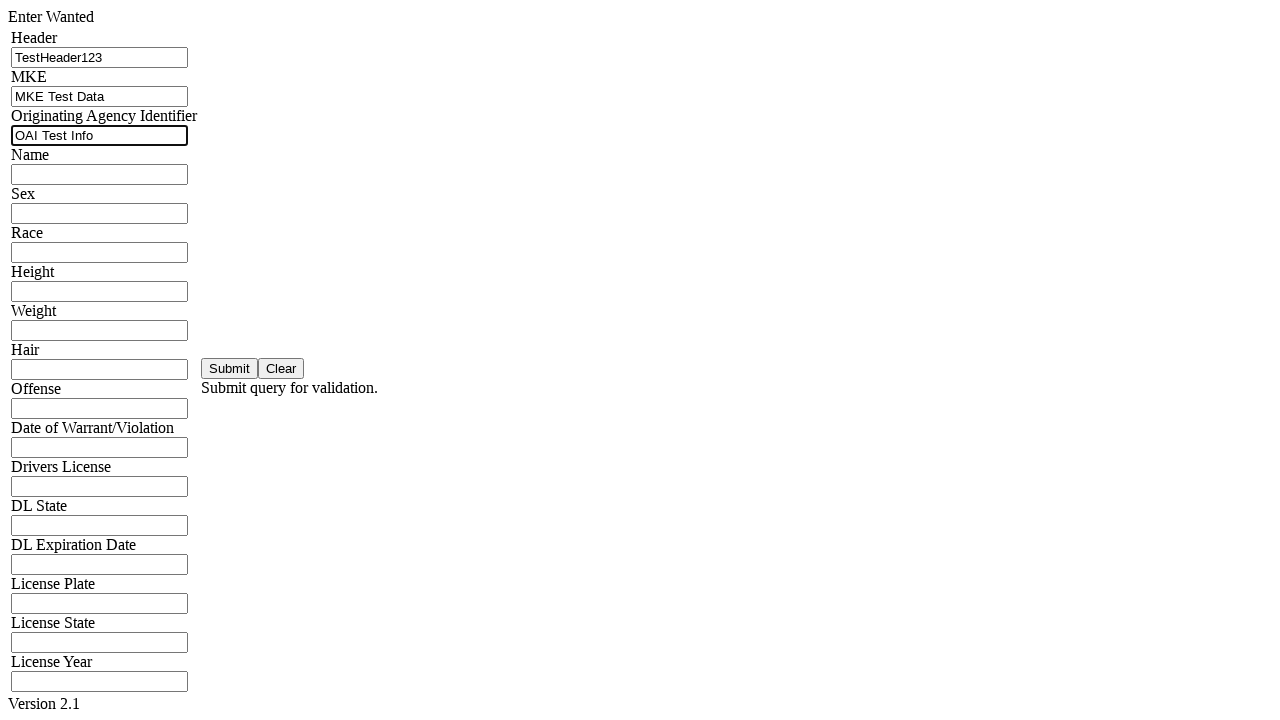

Clicked Submit button to submit form at (230, 368) on xpath=//button[text()=' Submit ']
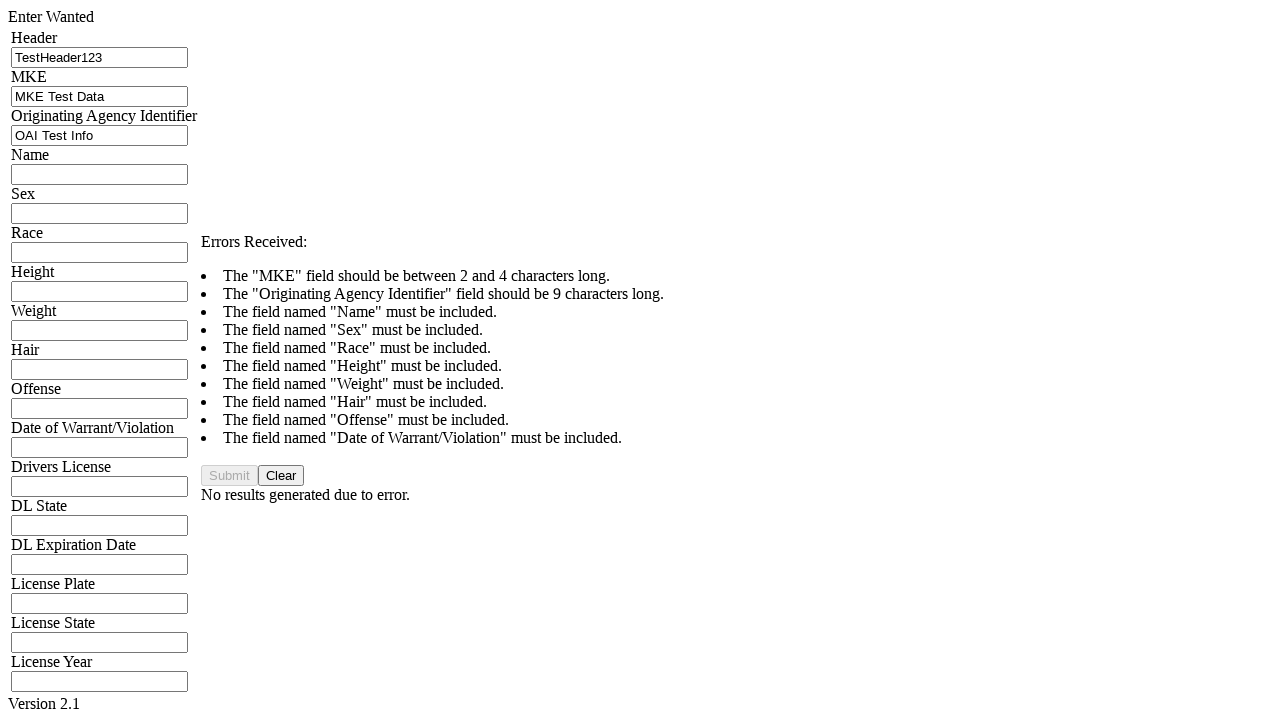

Clicked Clear button to reset form at (281, 476) on #clearBtn
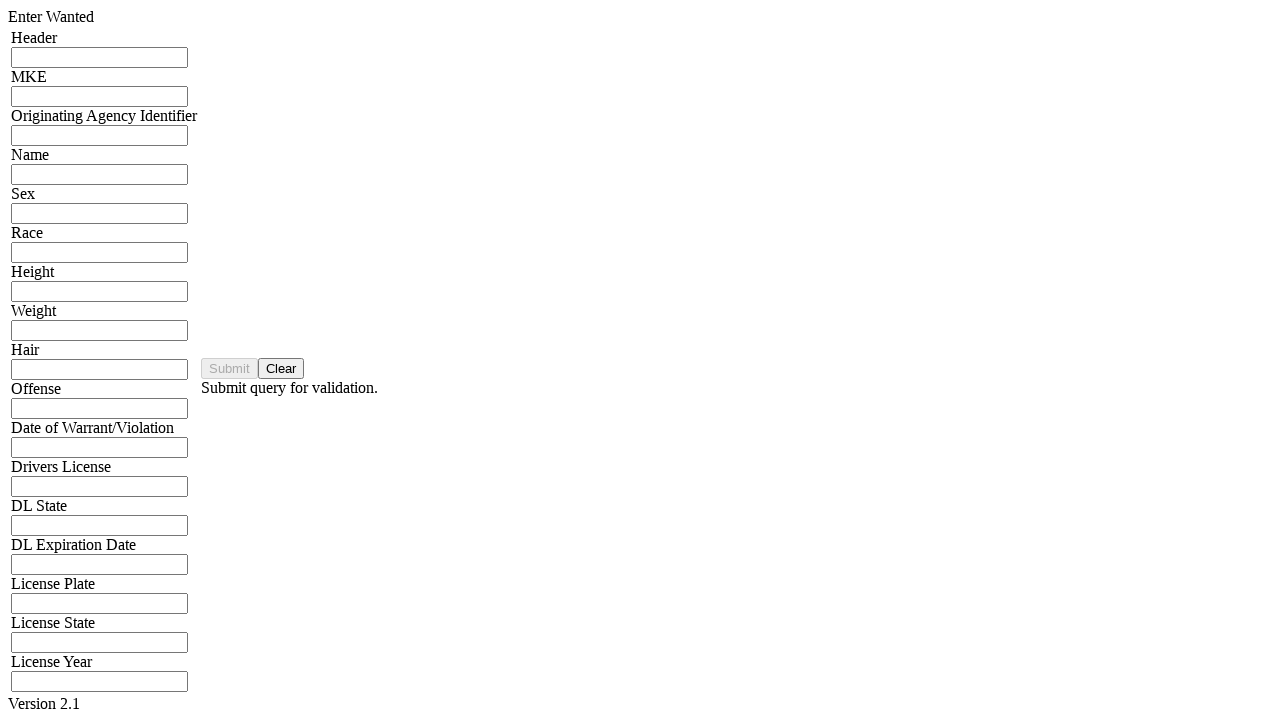

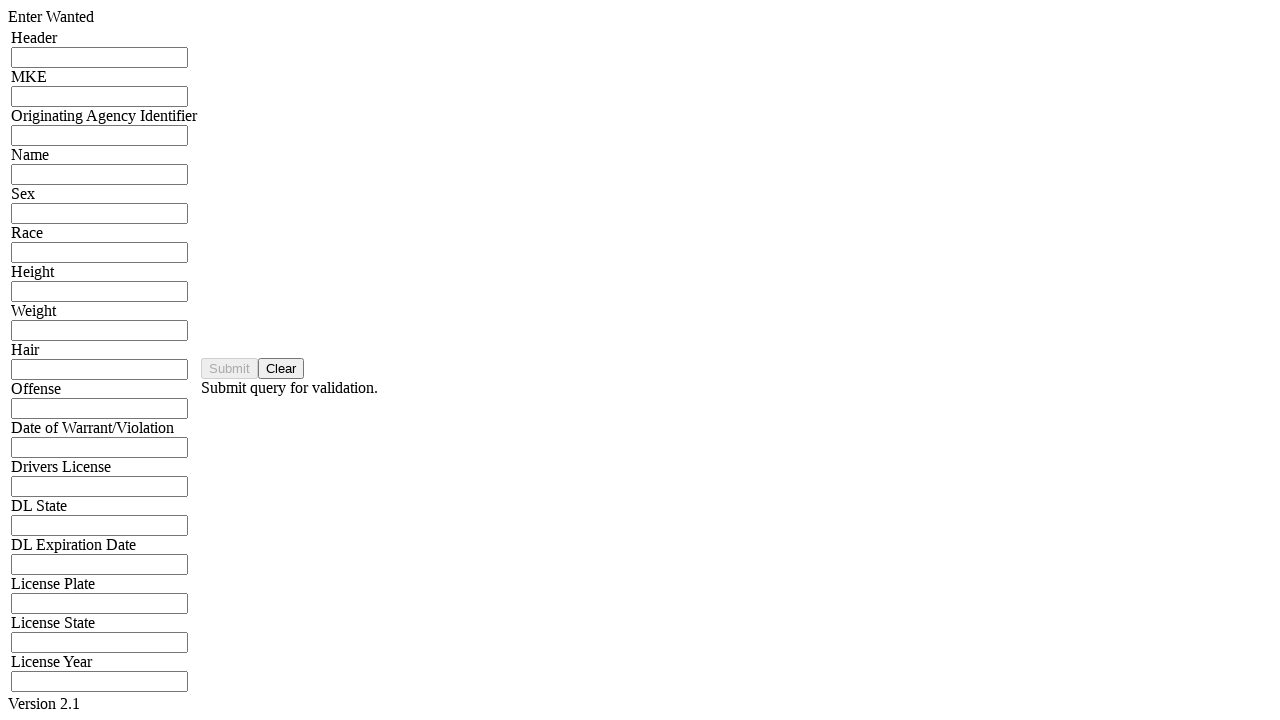